Tests filtering to display only completed todo items

Starting URL: https://demo.playwright.dev/todomvc

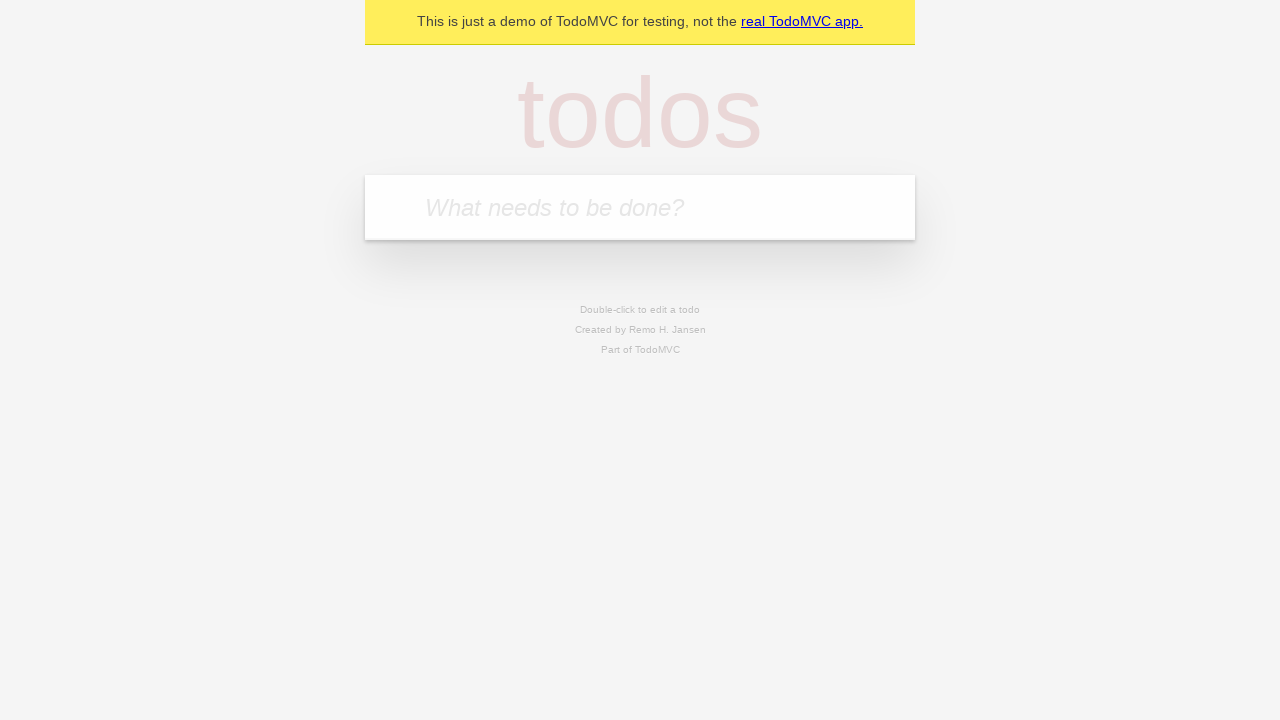

Filled todo input with 'buy some cheese' on internal:attr=[placeholder="What needs to be done?"i]
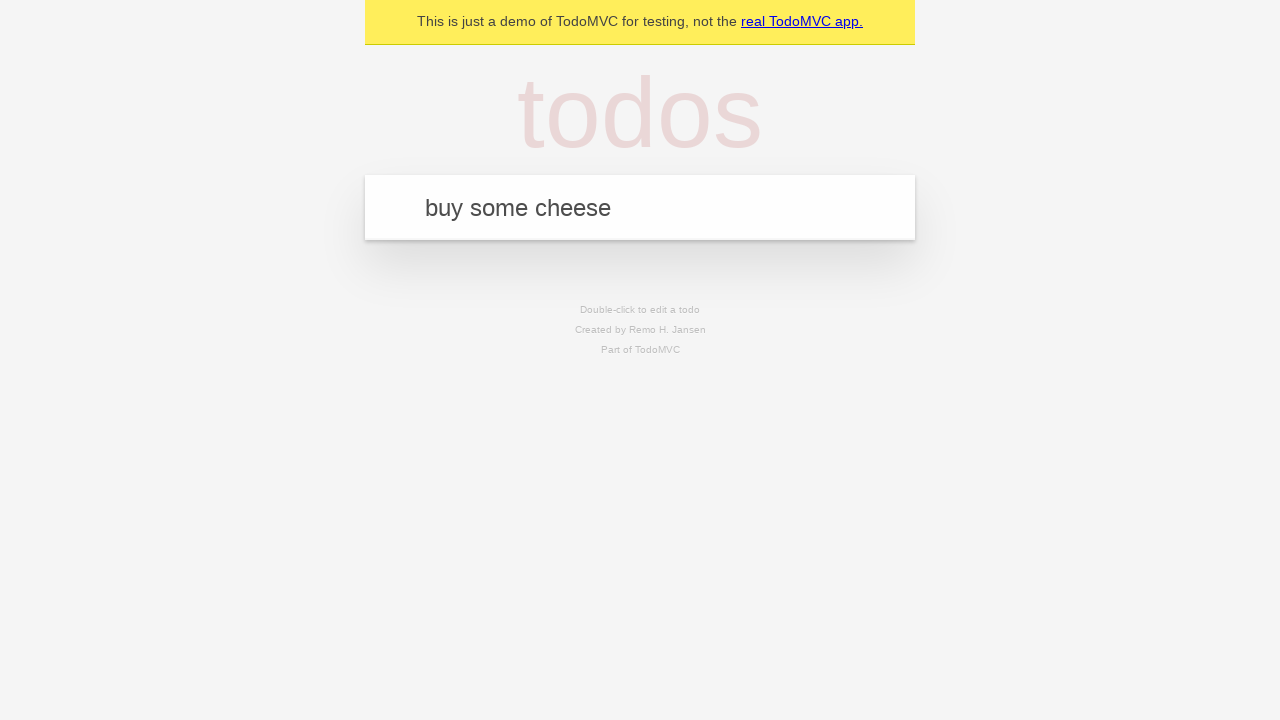

Pressed Enter to add todo 'buy some cheese' on internal:attr=[placeholder="What needs to be done?"i]
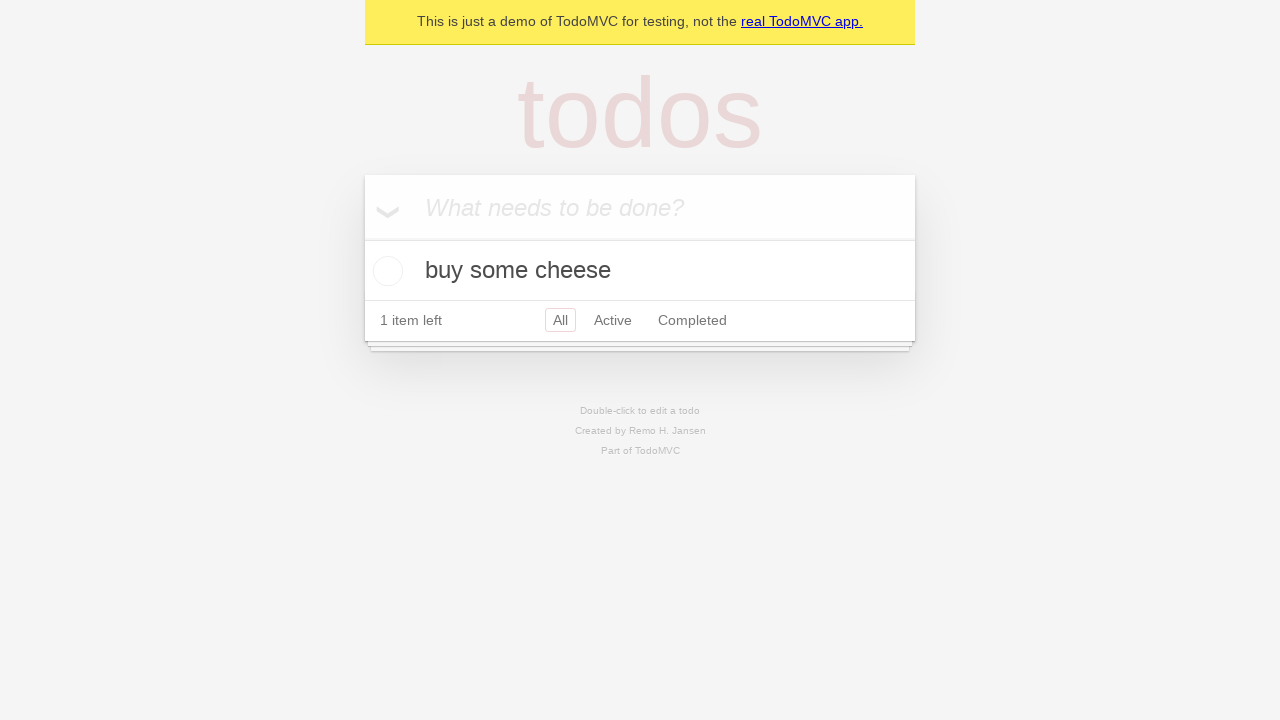

Filled todo input with 'feed the cat' on internal:attr=[placeholder="What needs to be done?"i]
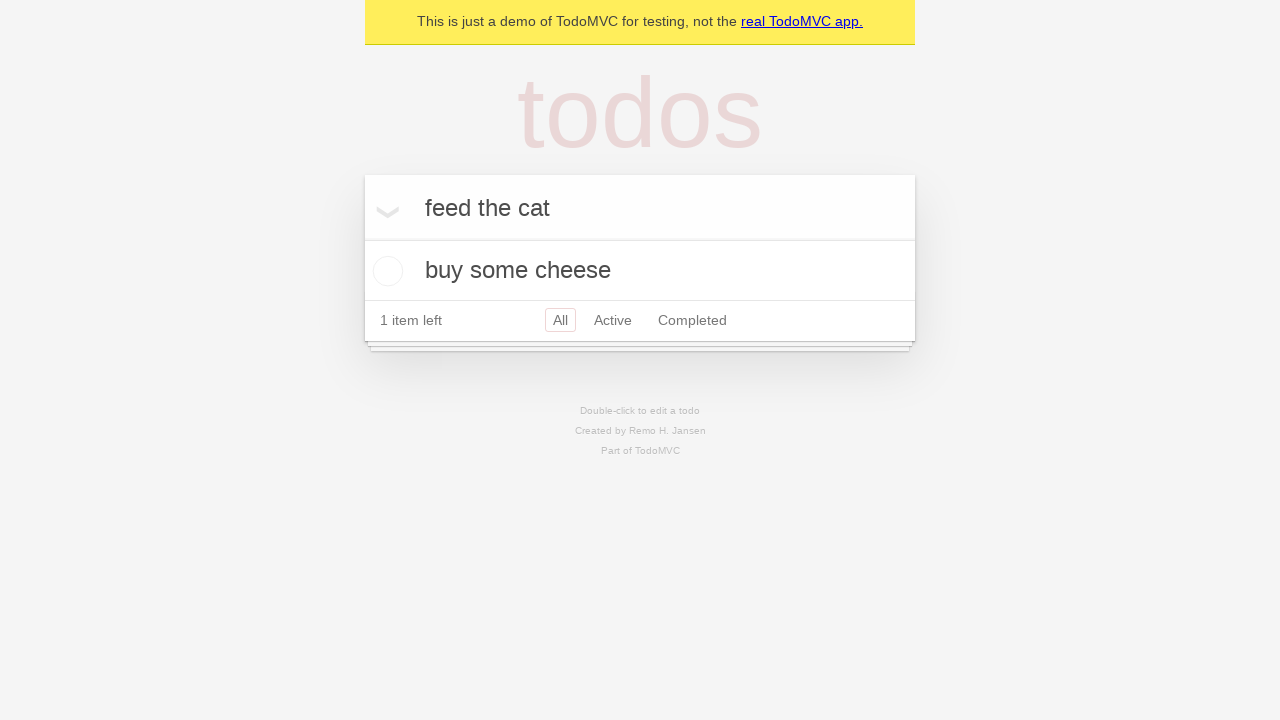

Pressed Enter to add todo 'feed the cat' on internal:attr=[placeholder="What needs to be done?"i]
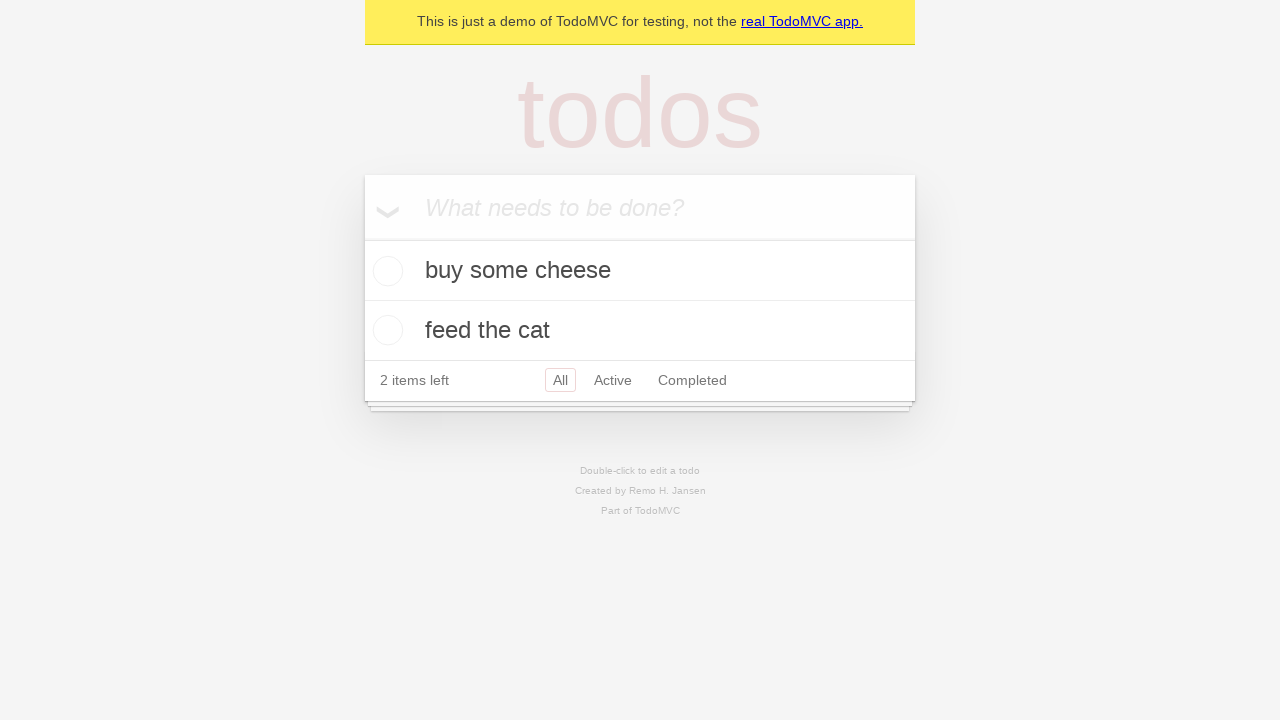

Filled todo input with 'book a doctors appointment' on internal:attr=[placeholder="What needs to be done?"i]
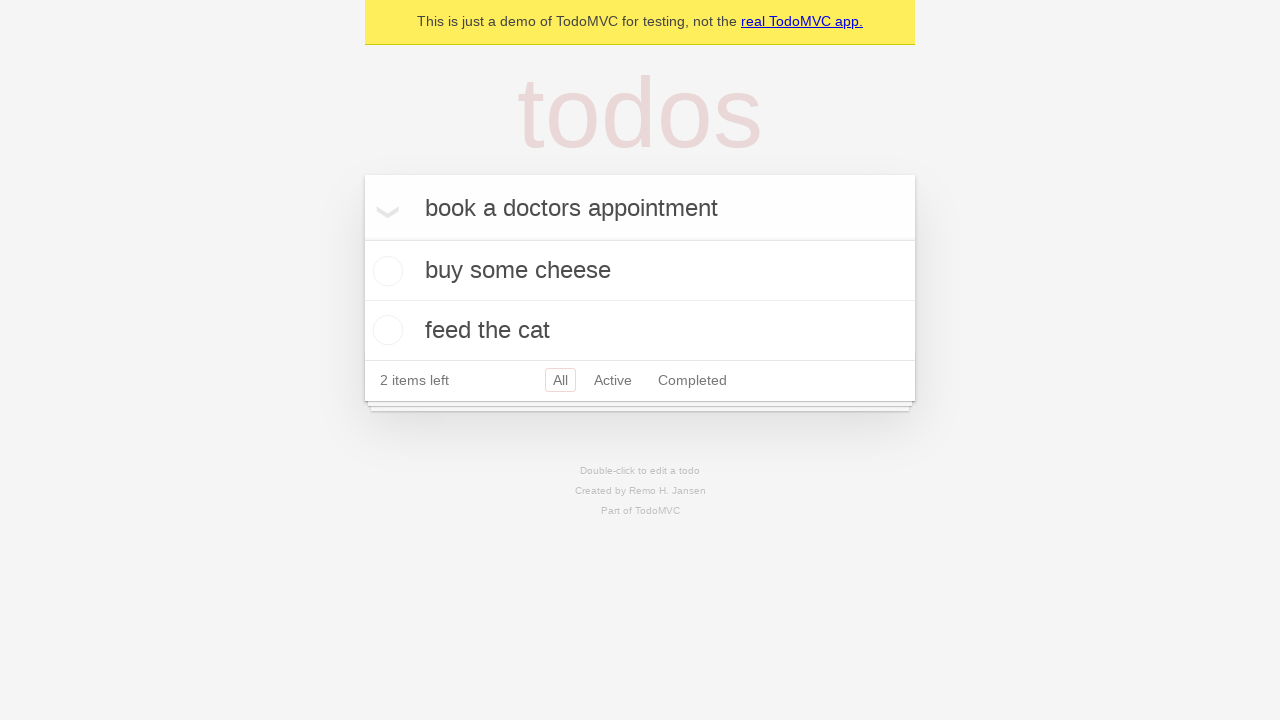

Pressed Enter to add todo 'book a doctors appointment' on internal:attr=[placeholder="What needs to be done?"i]
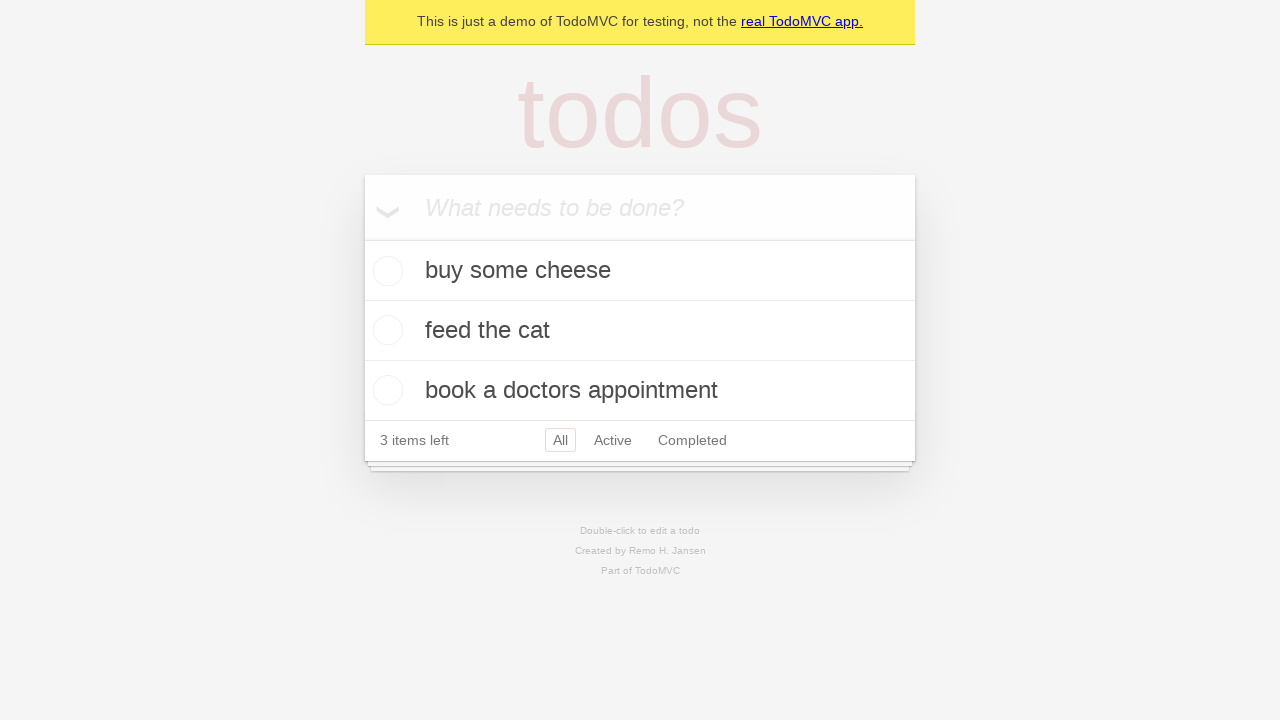

Waited for all 3 todo items to be loaded
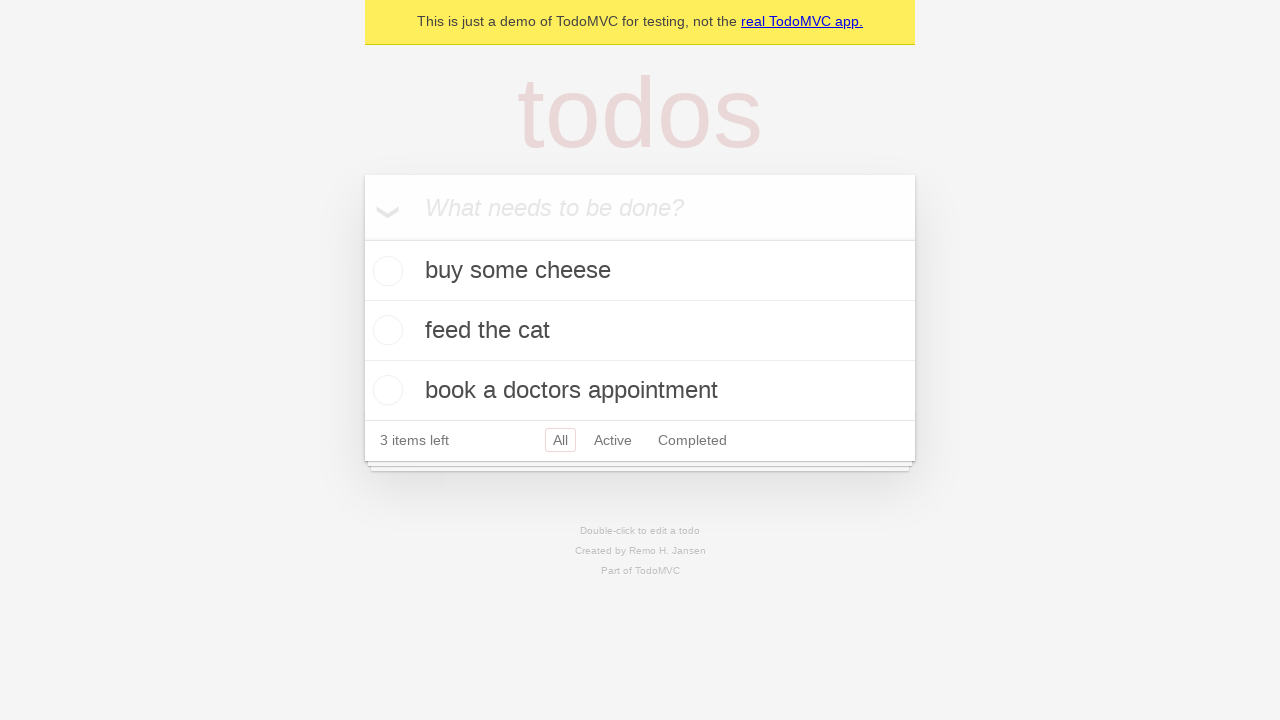

Marked the second todo item as completed at (385, 330) on [data-testid='todo-item'] >> nth=1 >> internal:role=checkbox
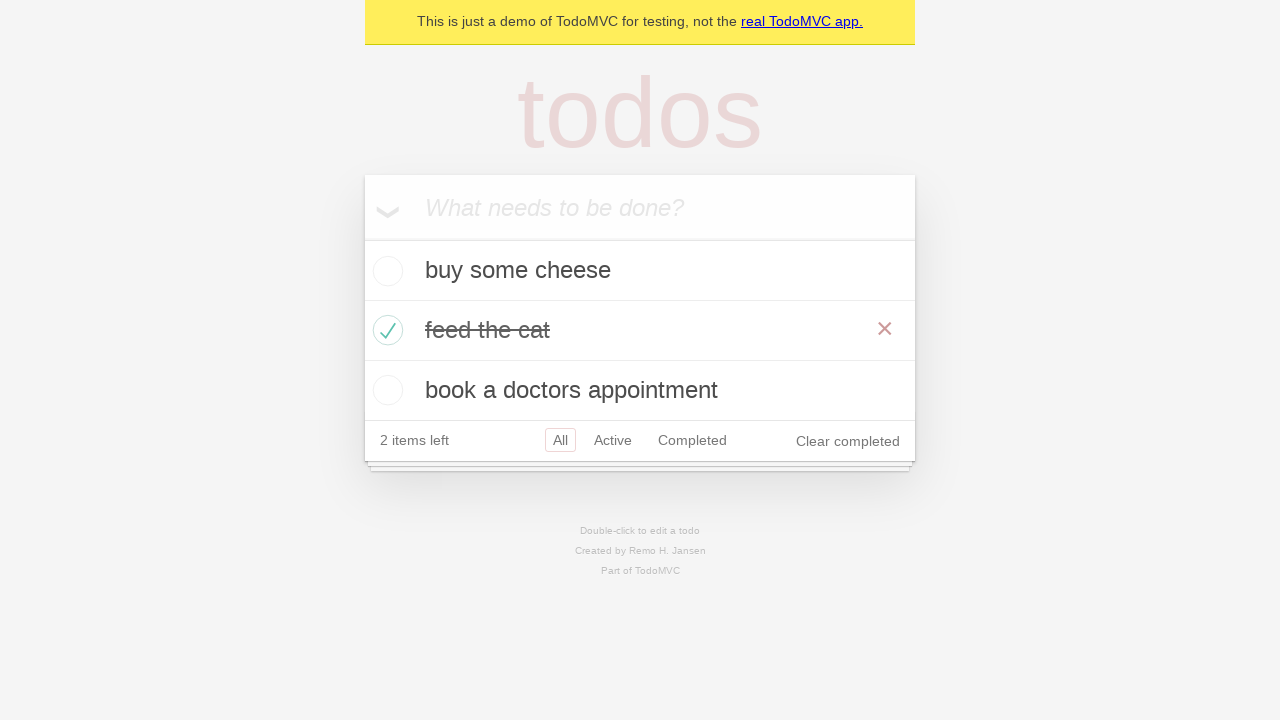

Clicked 'Completed' filter to display only completed items at (692, 440) on internal:role=link[name="Completed"i]
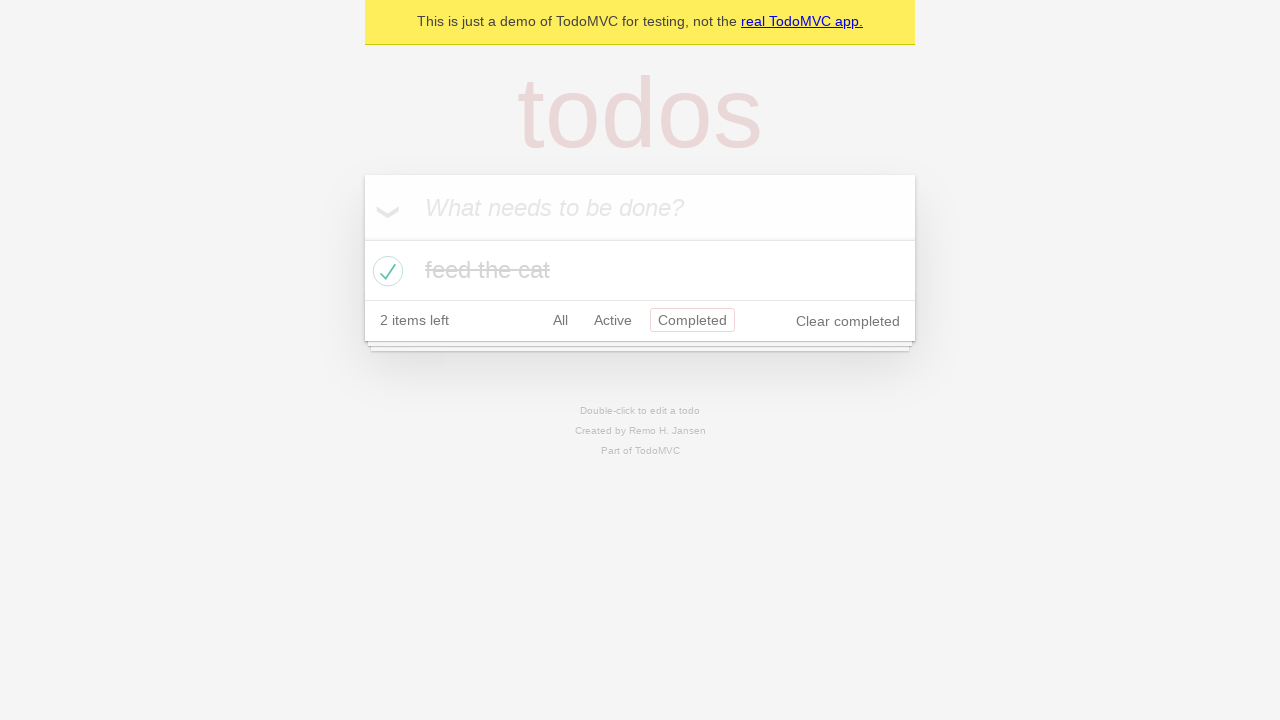

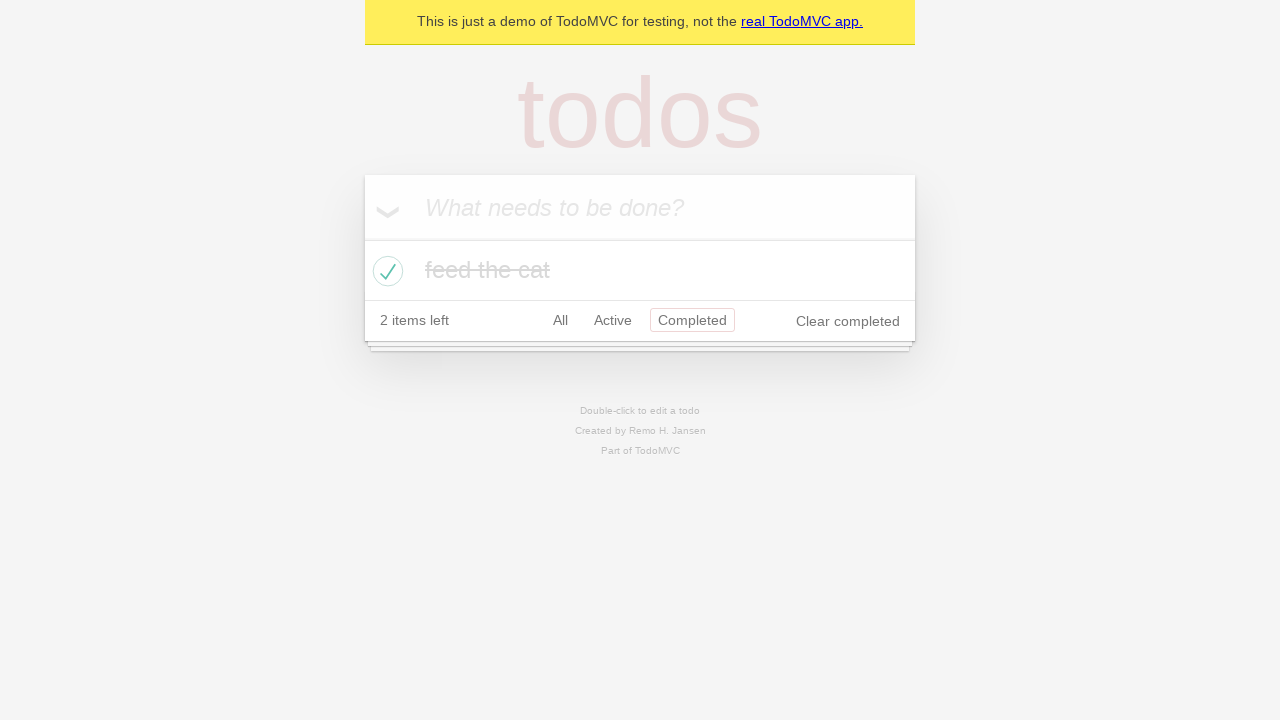